Tests drag and drop functionality by dragging an image element and dropping it into a target box

Starting URL: https://formy-project.herokuapp.com/dragdrop

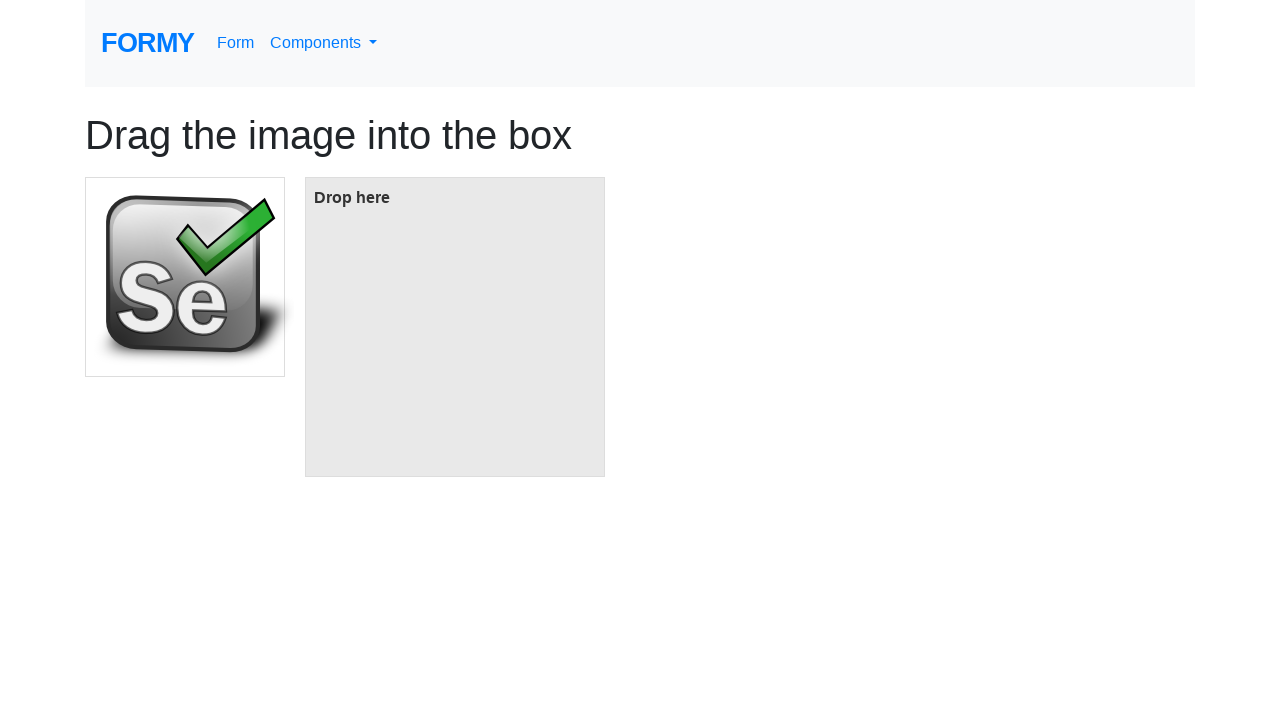

Located the image element to drag
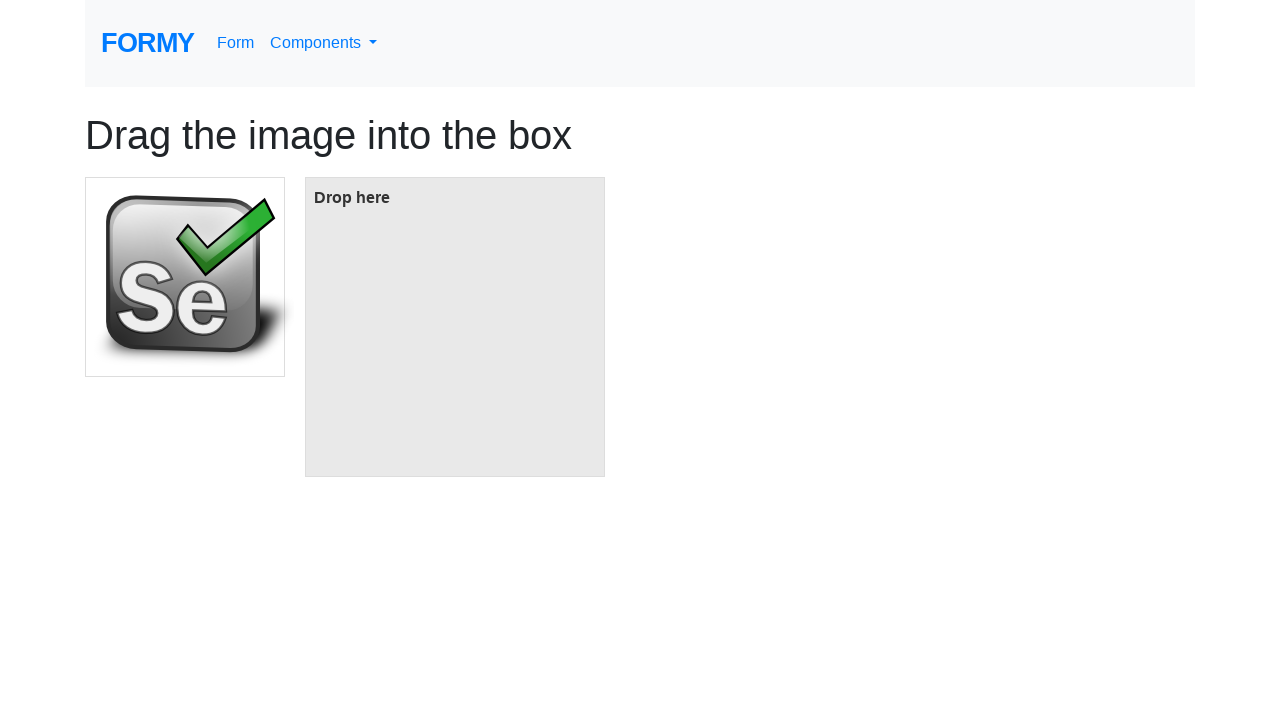

Located the target box for drop
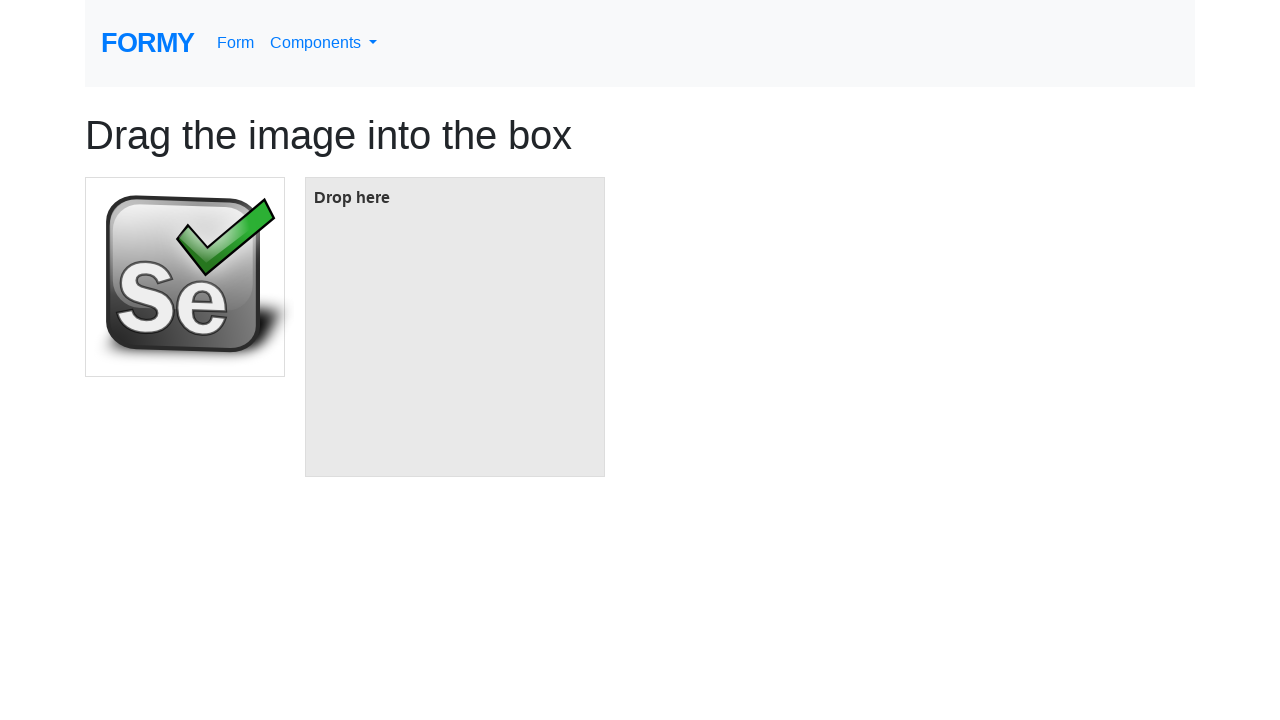

Dragged image element into target box at (455, 327)
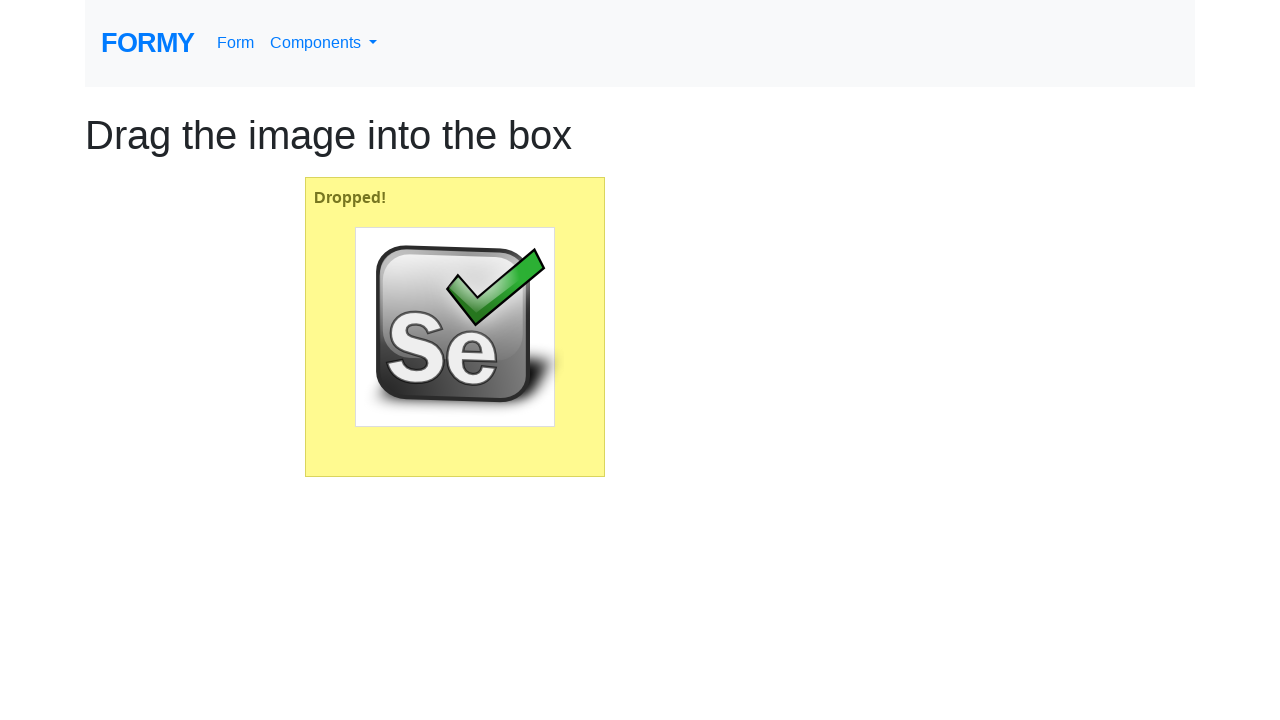

Waited for drag and drop animation to complete
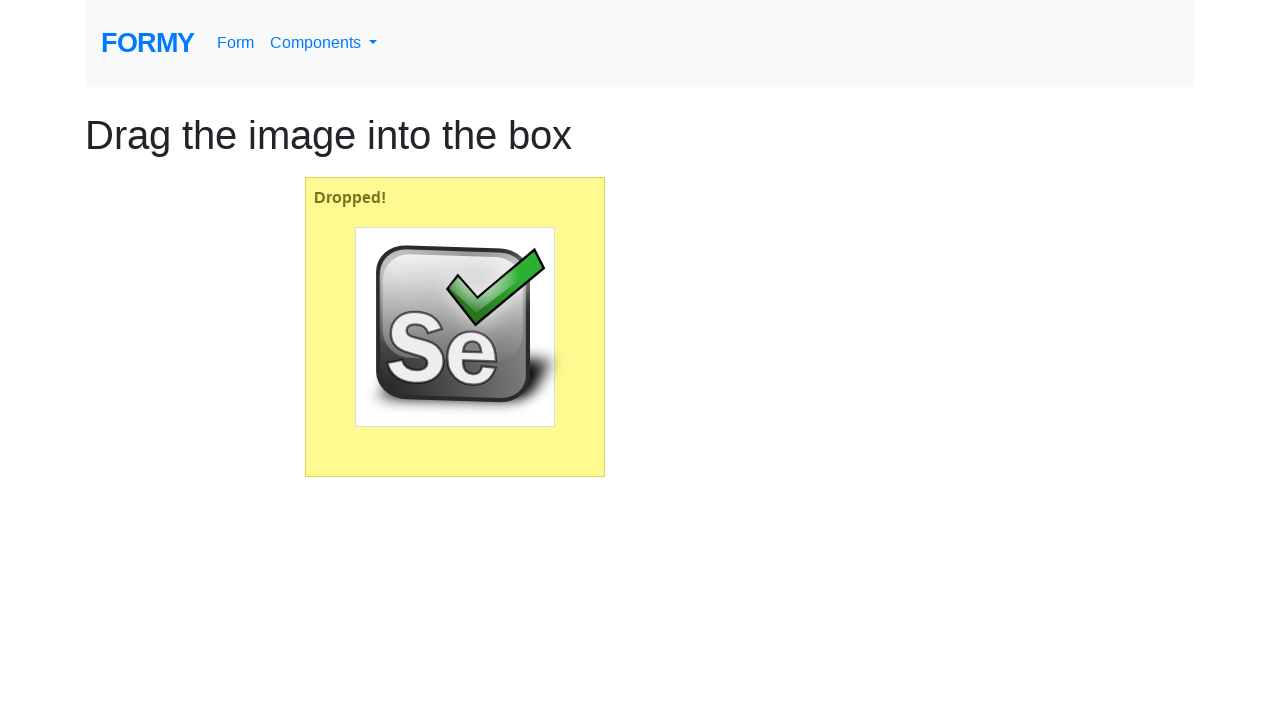

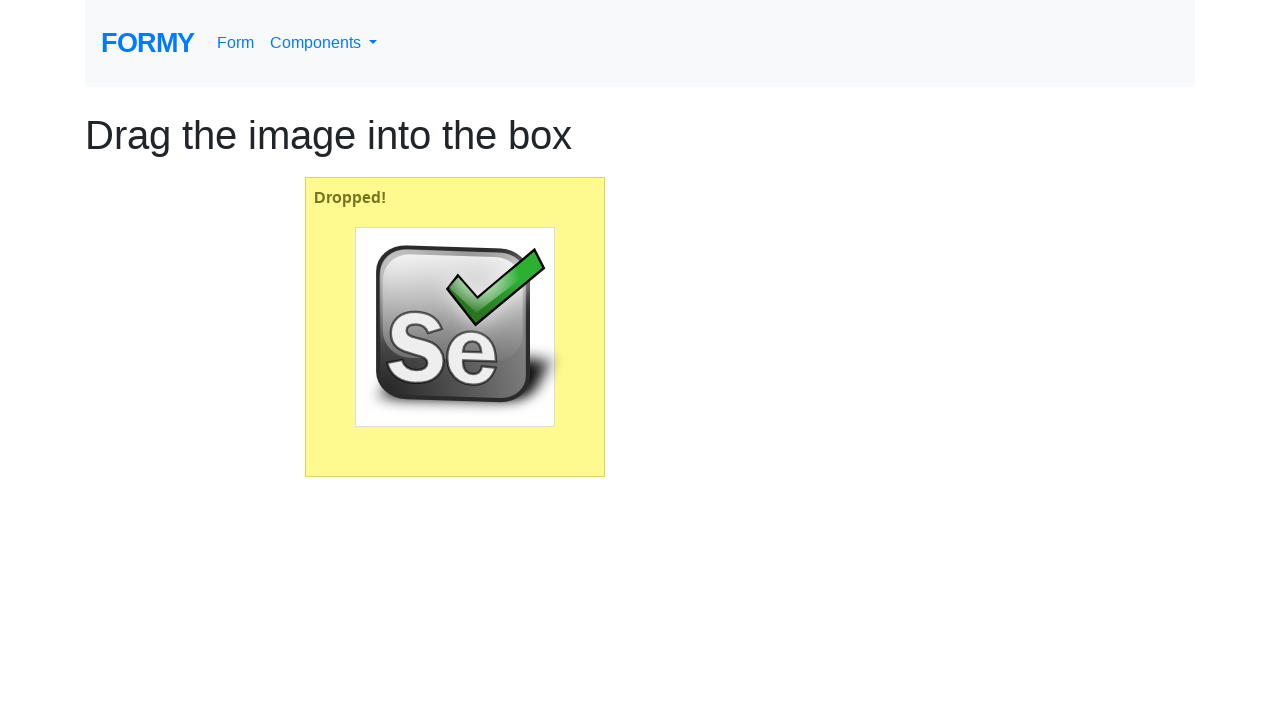